Tests a download functionality by entering text in a text area and clicking the download button

Starting URL: https://demoapps.qspiders.com/ui/download?sublist=0

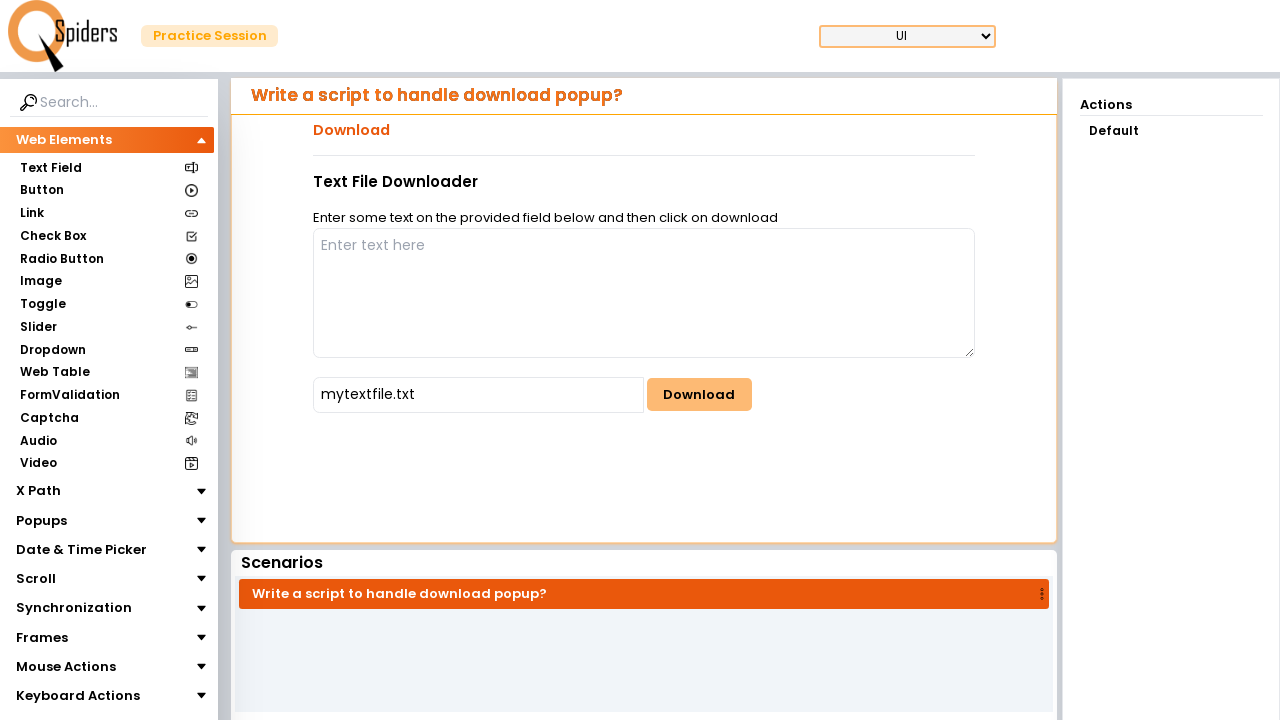

Filled text area with name 'Aishwarya' on #writeArea
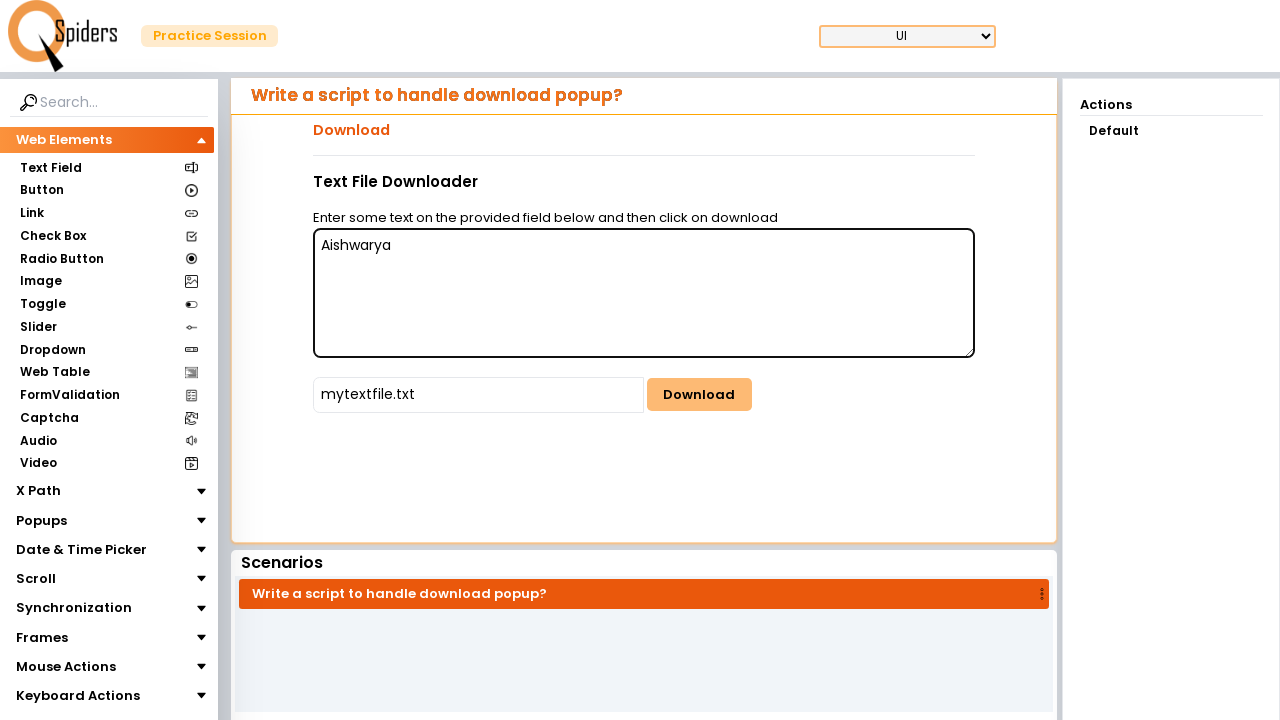

Clicked download button to initiate download at (699, 395) on #downloadButton
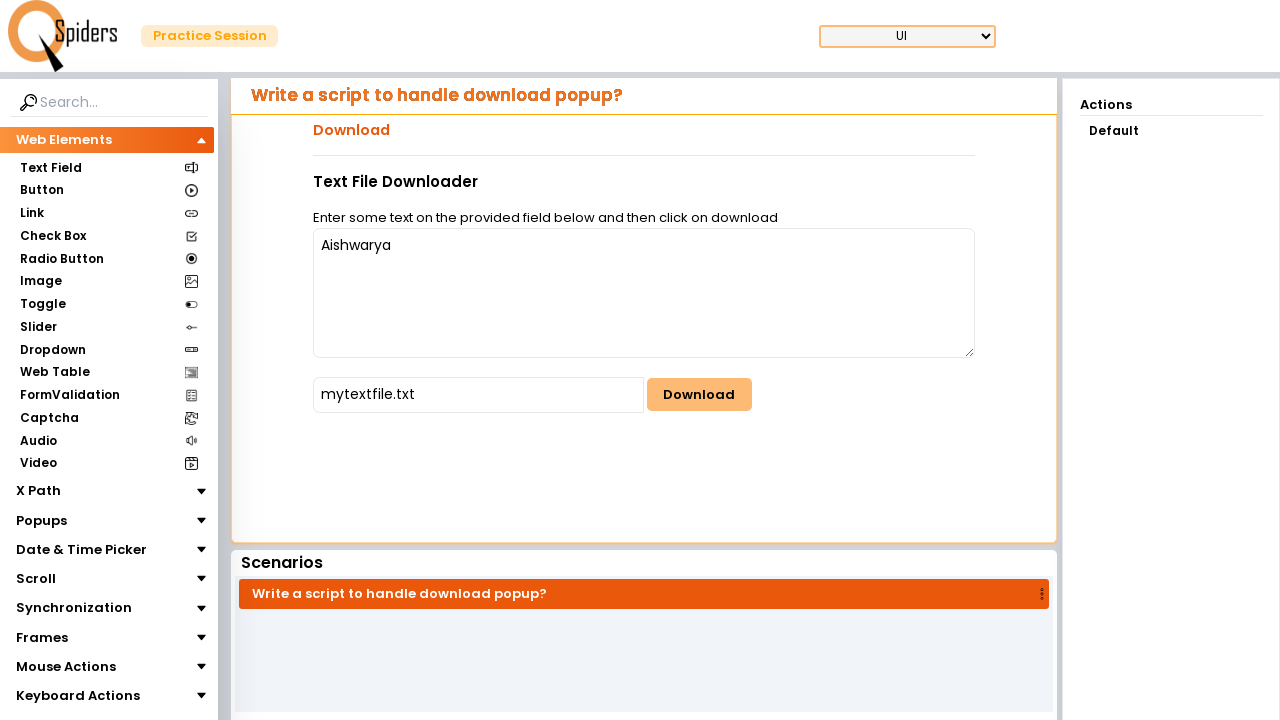

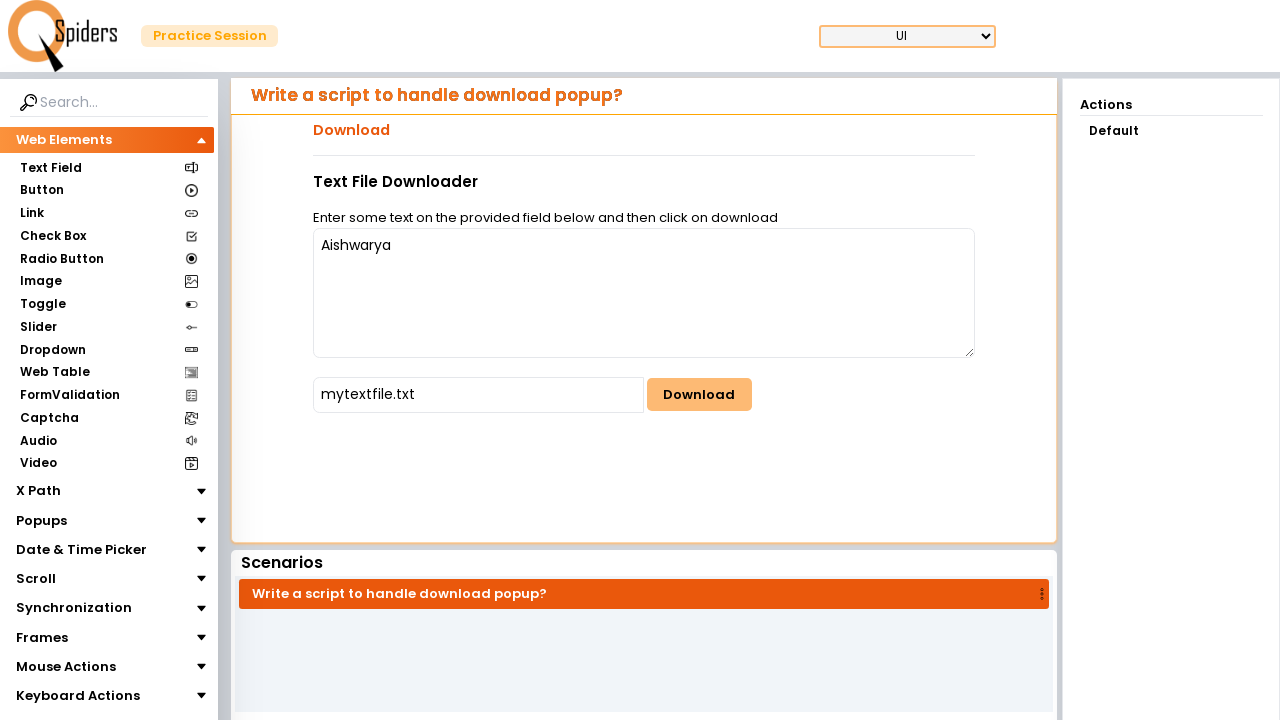